Tests selecting random non-contiguous items in a grid by holding Control key and clicking individual items.

Starting URL: http://jqueryui.com/resources/demos/selectable/display-grid.html

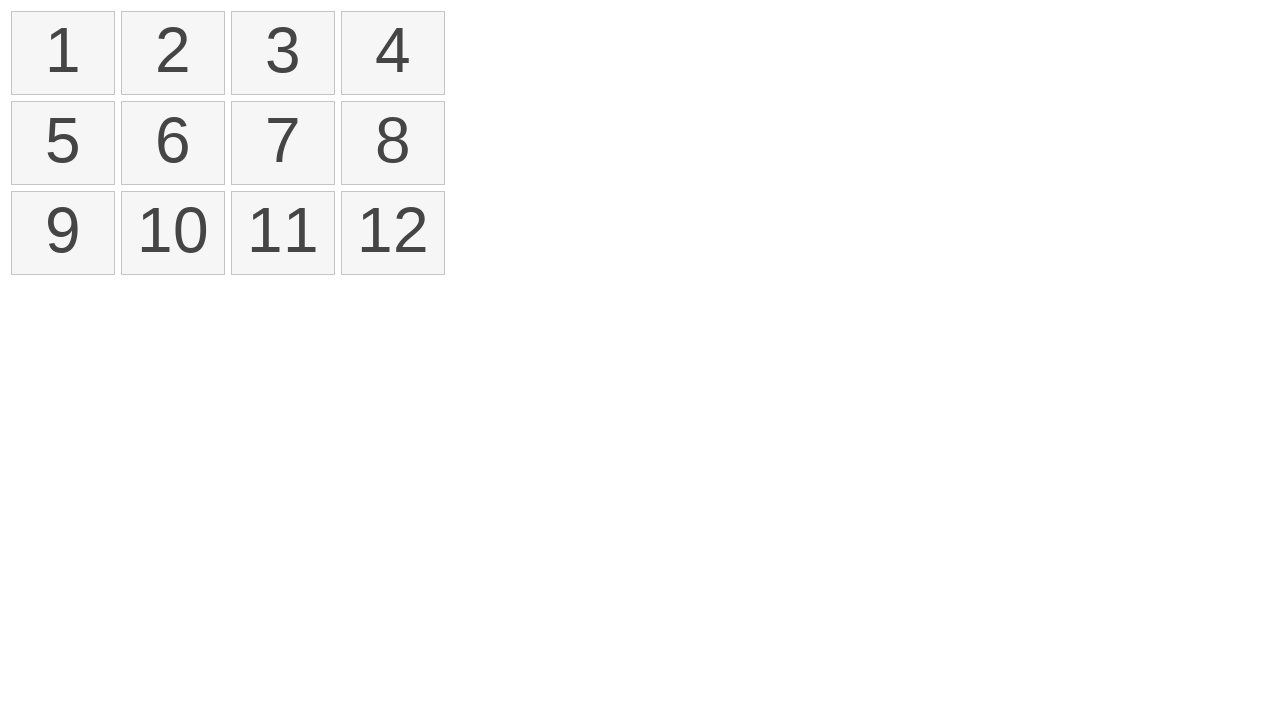

Waited for grid items to load
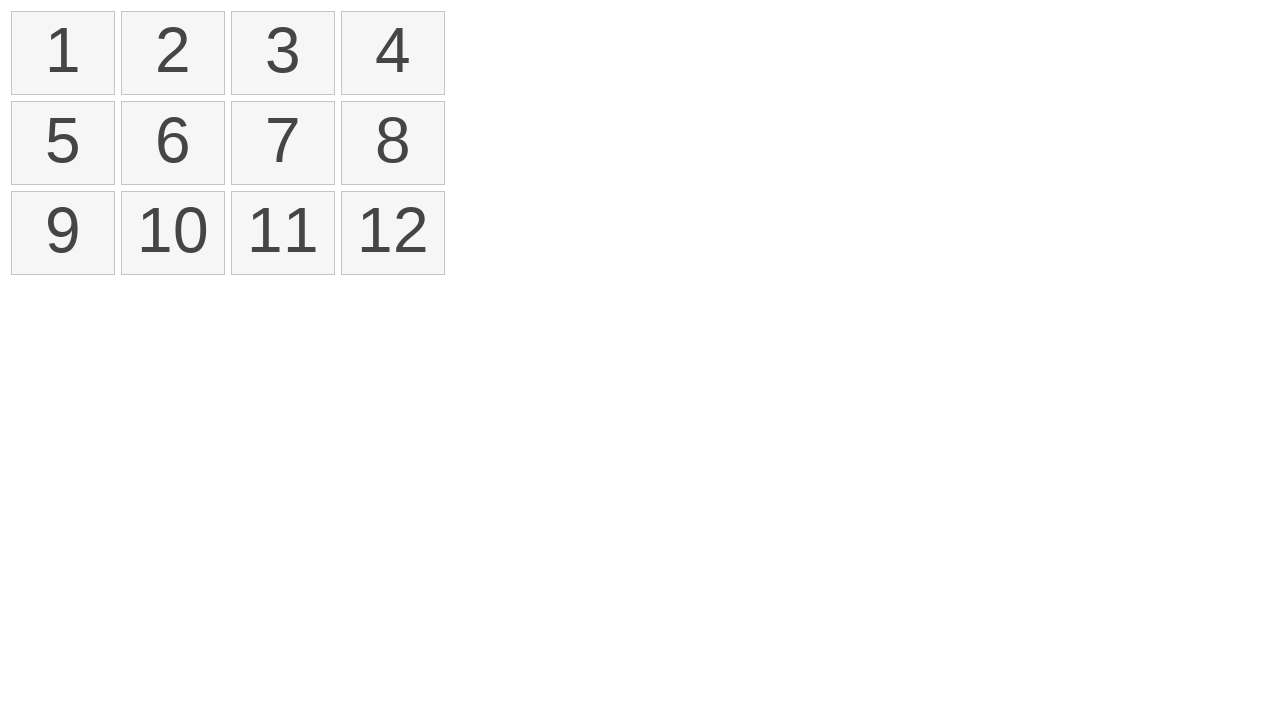

Located all grid items in selectable list
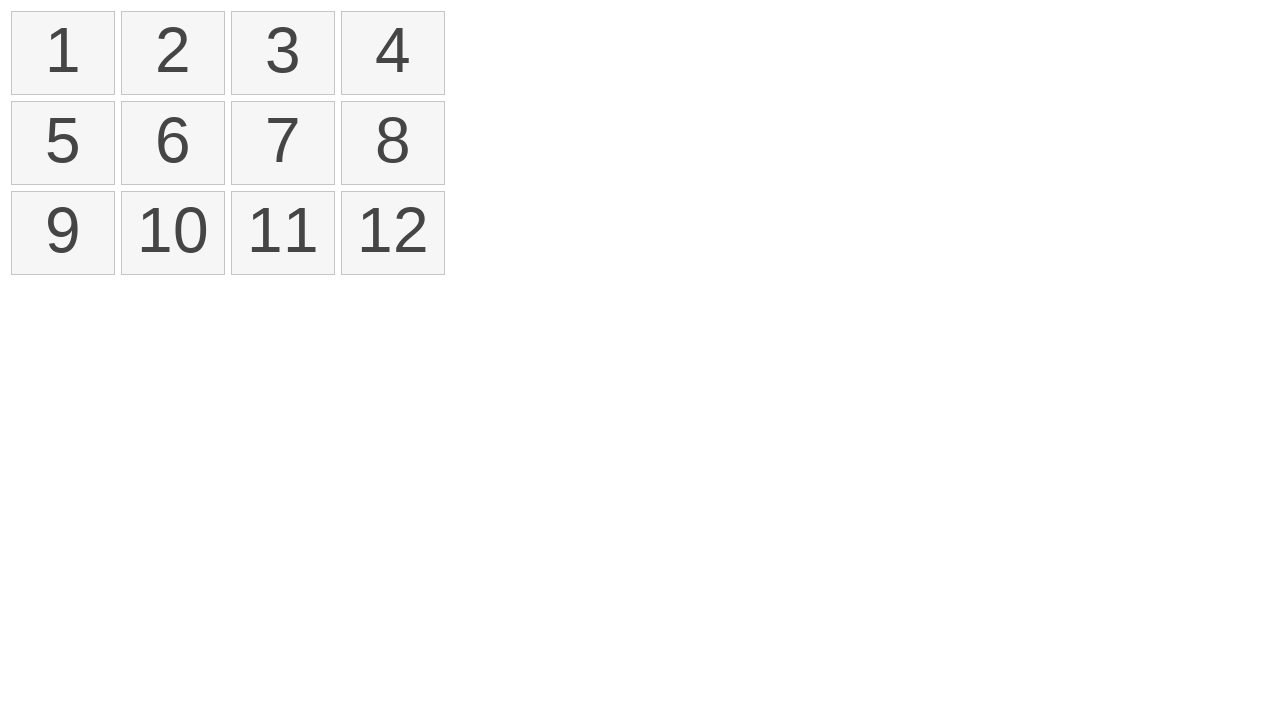

Pressed Control key down to enable multi-select mode
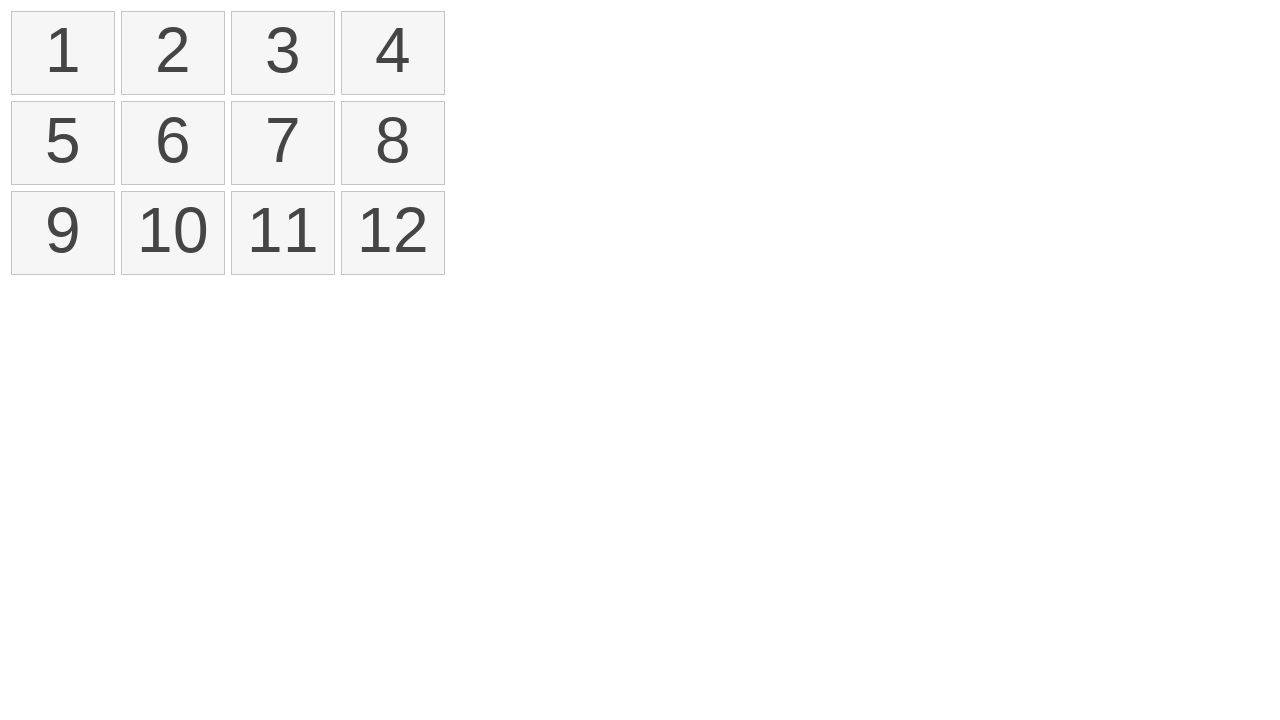

Clicked item at index 0 while holding Control at (63, 53) on #selectable li >> nth=0
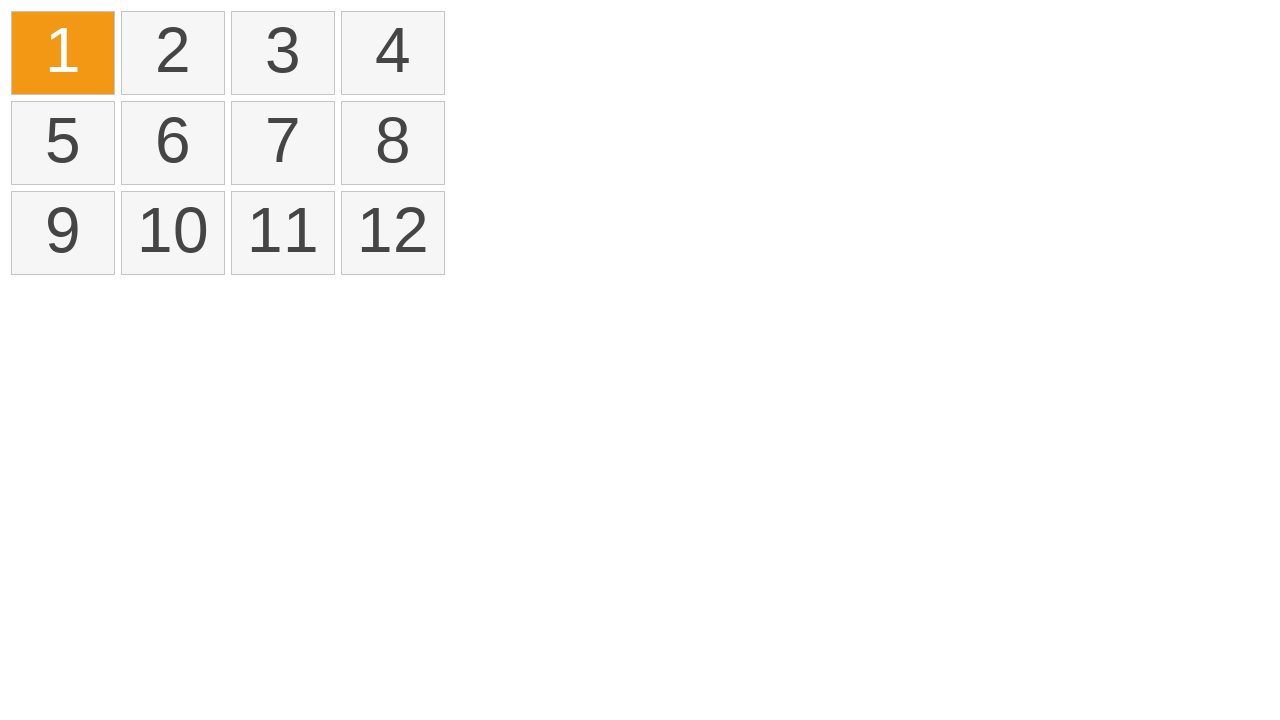

Clicked item at index 5 while holding Control at (173, 143) on #selectable li >> nth=5
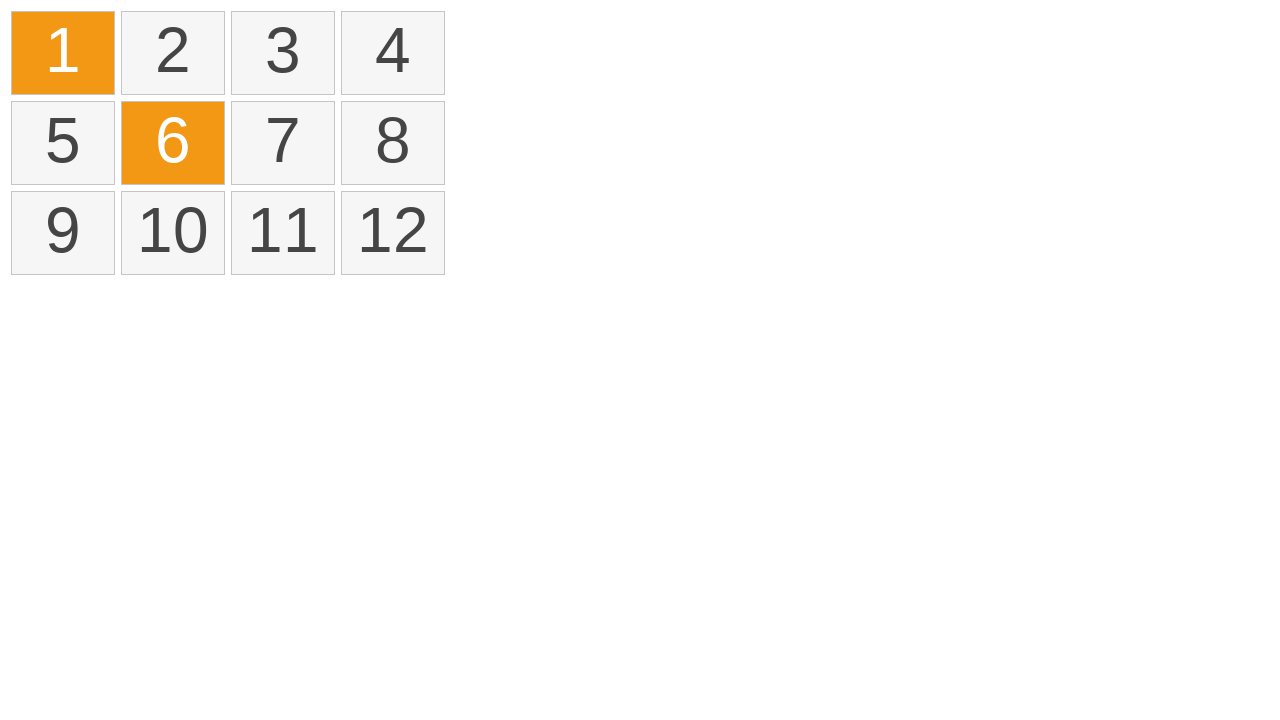

Clicked item at index 4 while holding Control at (63, 143) on #selectable li >> nth=4
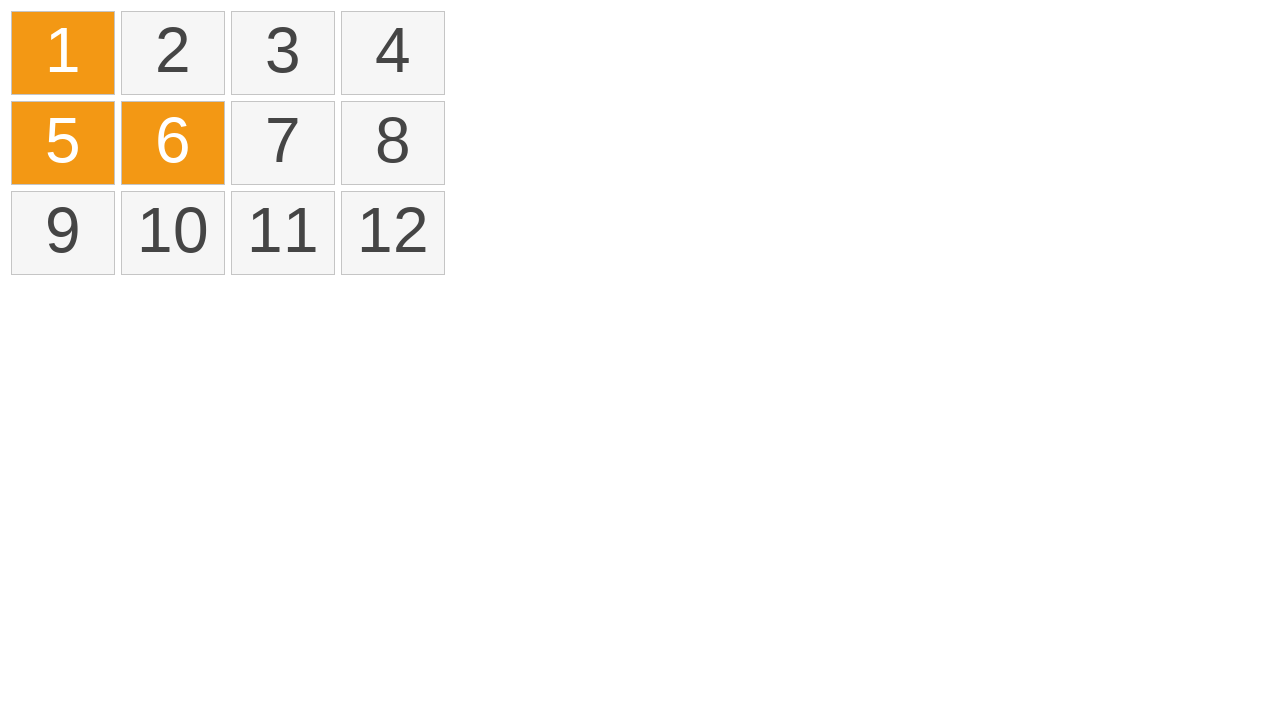

Clicked item at index 10 while holding Control at (283, 233) on #selectable li >> nth=10
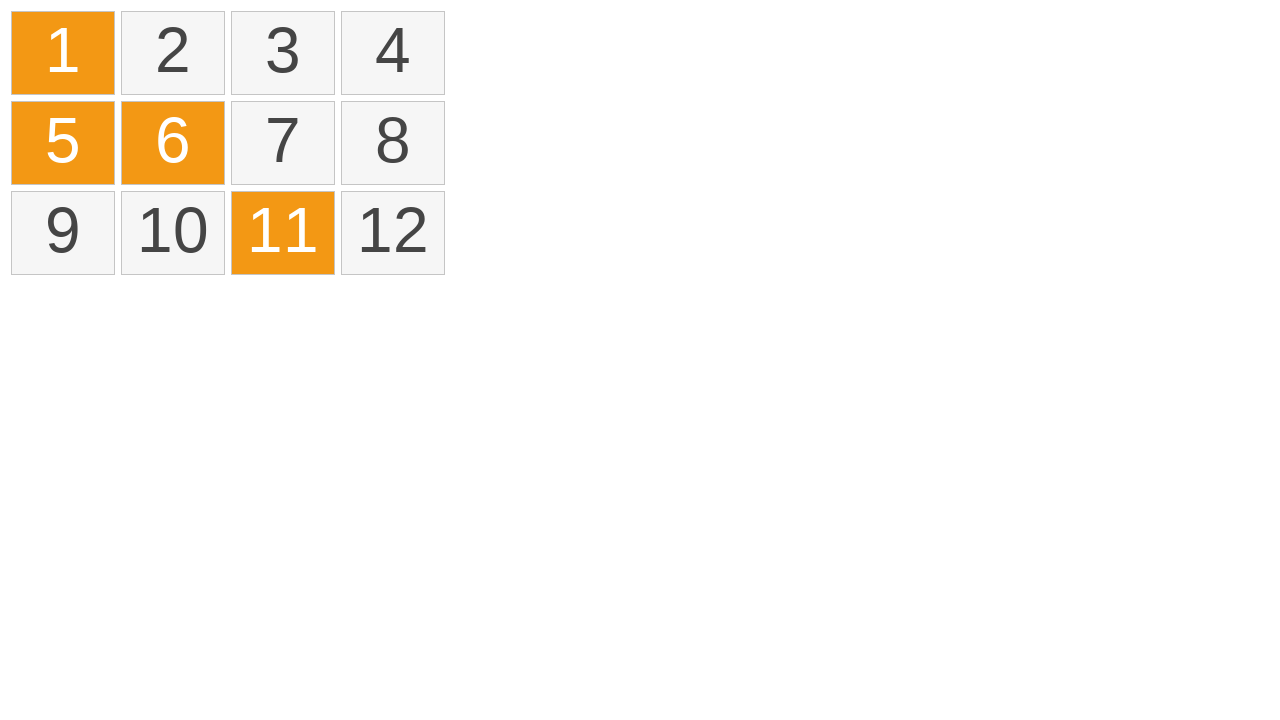

Released Control key to end multi-select mode
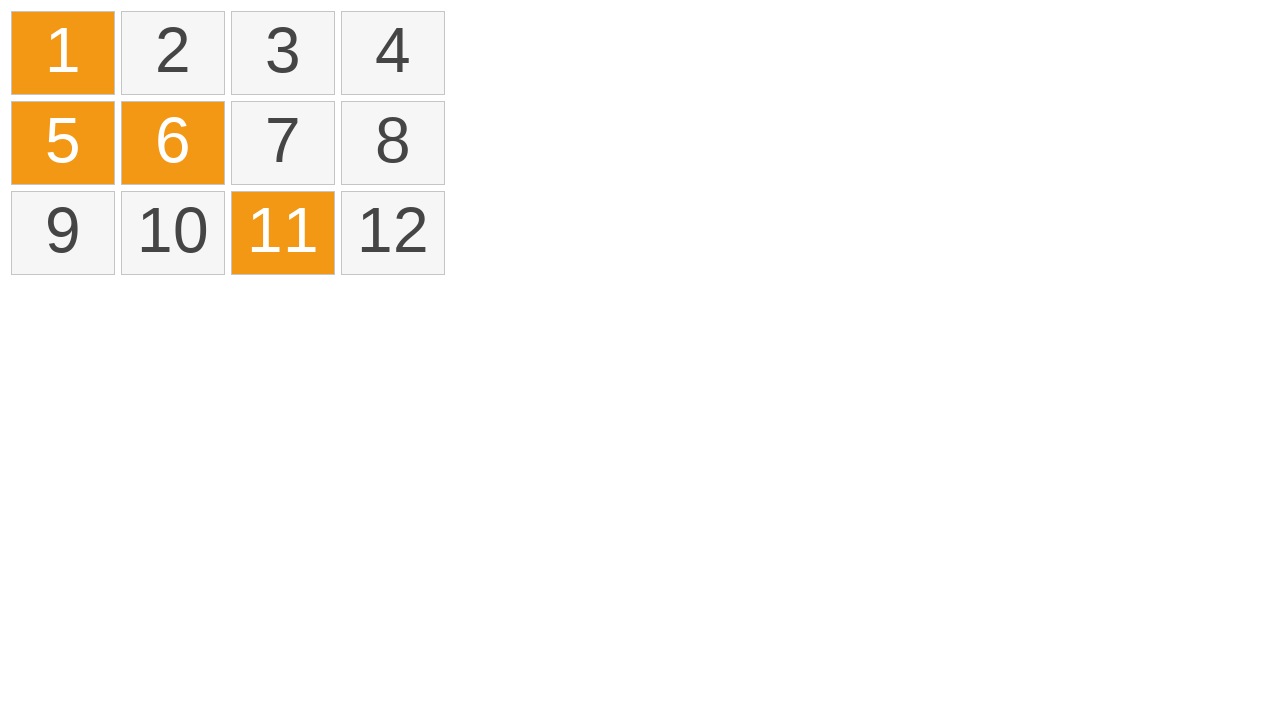

Waited 1 second for UI to update
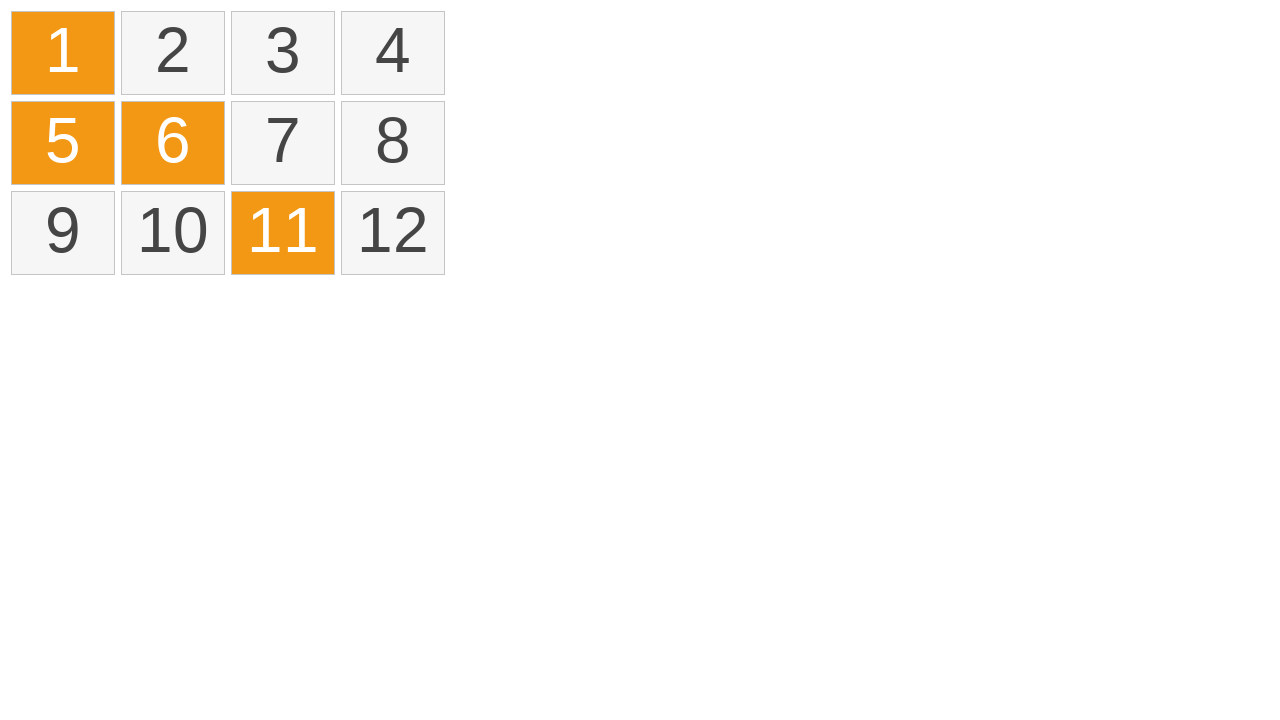

Located all selected items in the grid
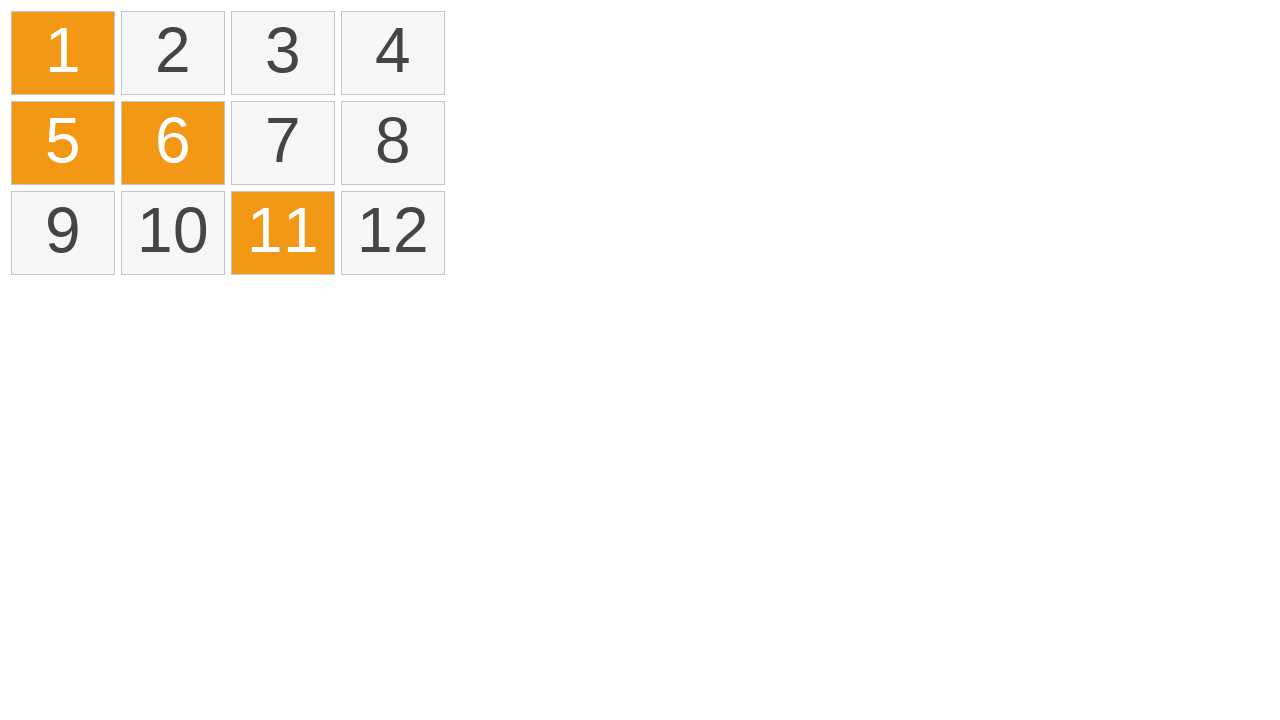

Verified that exactly 4 items are selected
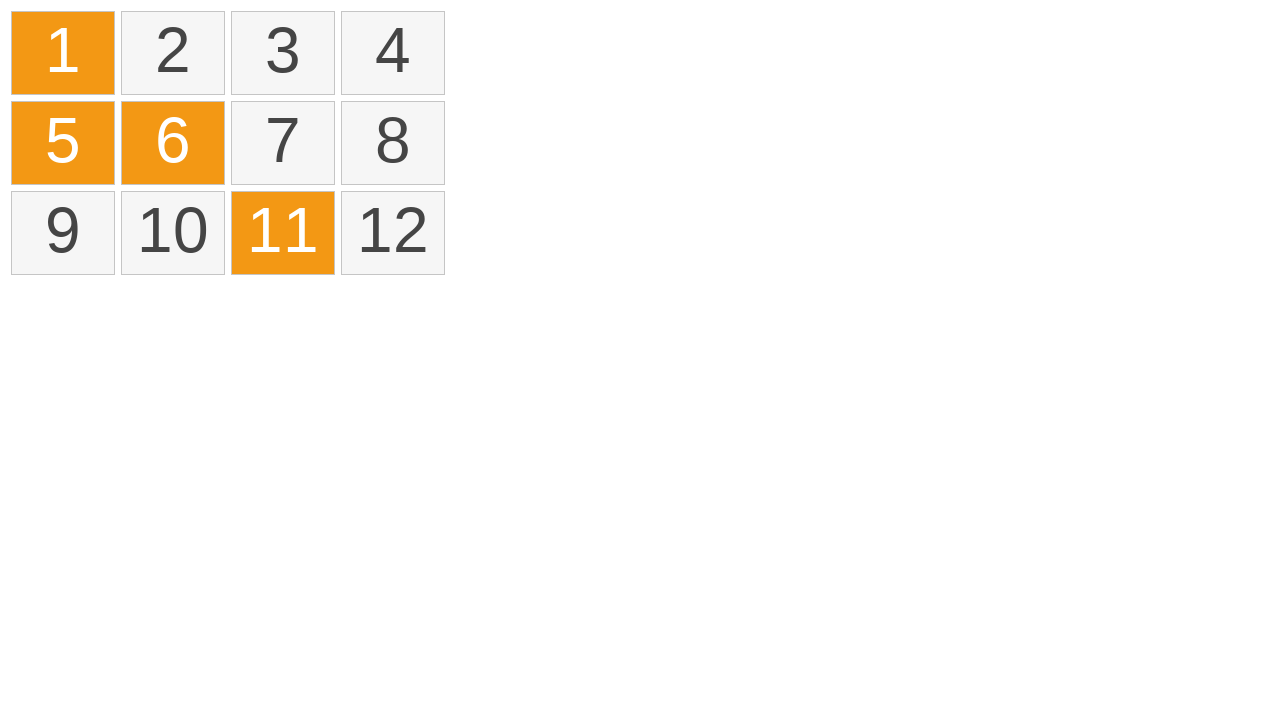

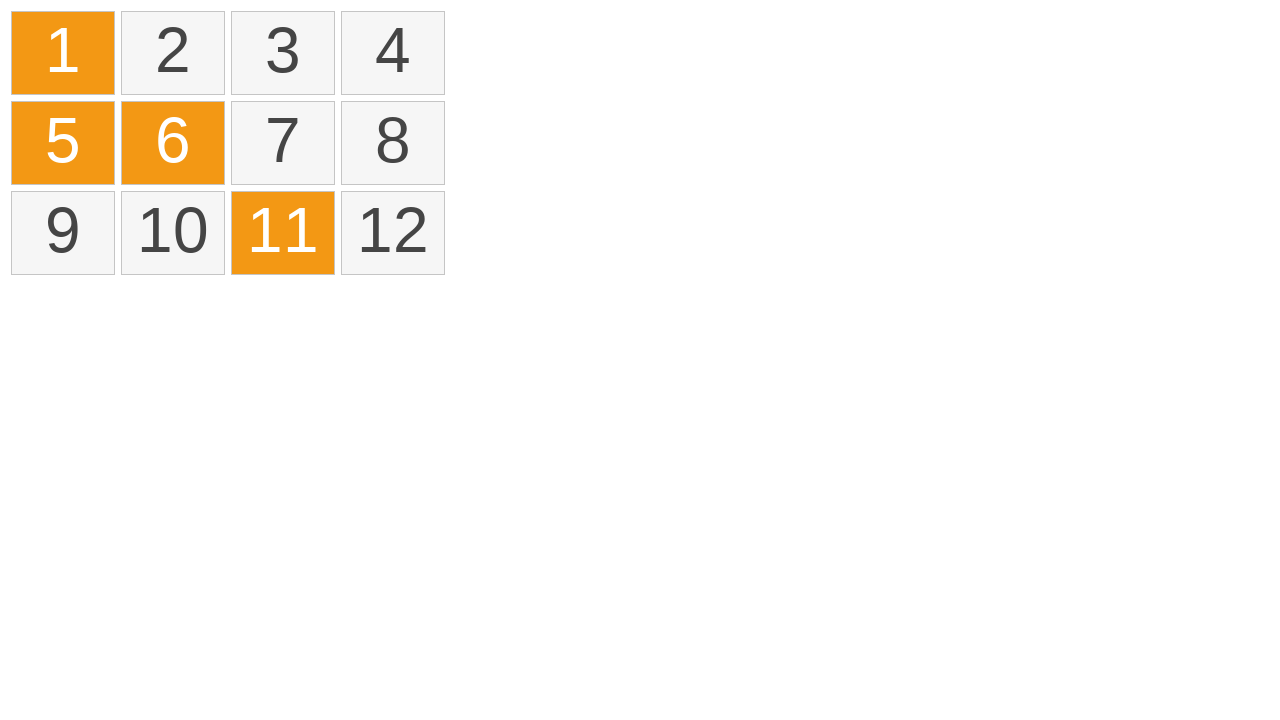